Navigates to rahulshettyacademy.com website and retrieves the page title

Starting URL: https://rahulshettyacademy.com

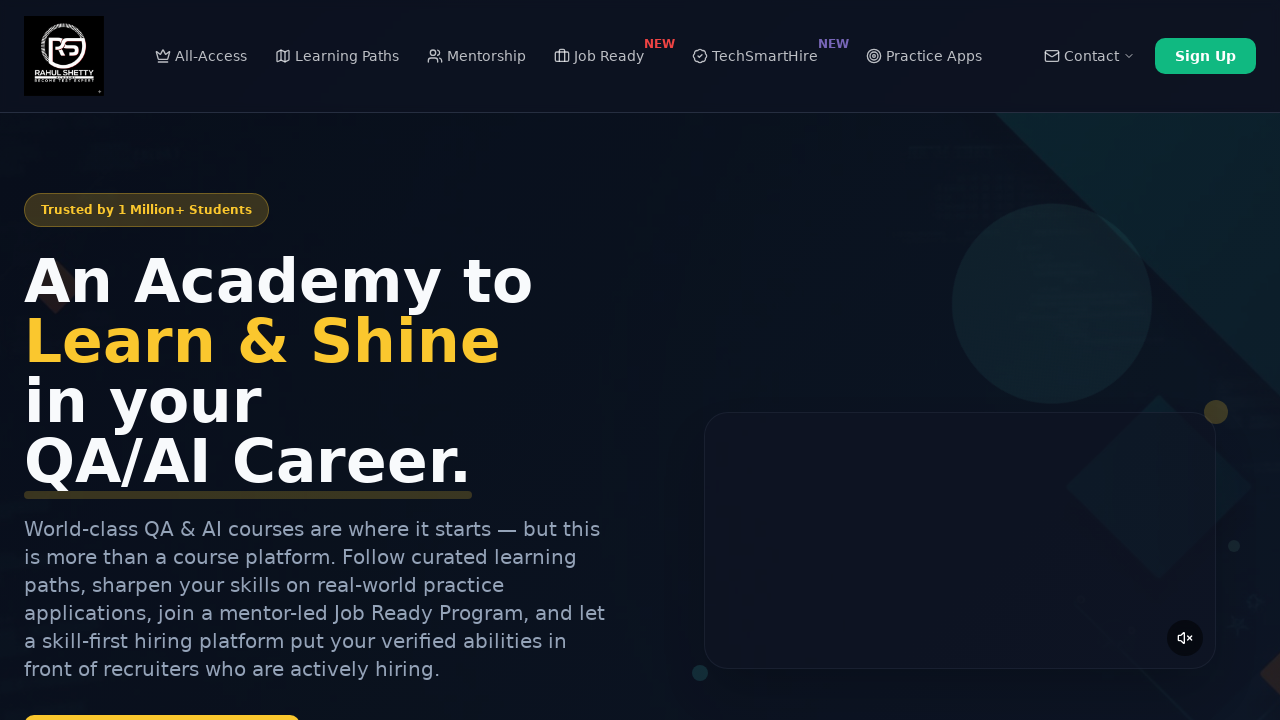

Retrieved page title
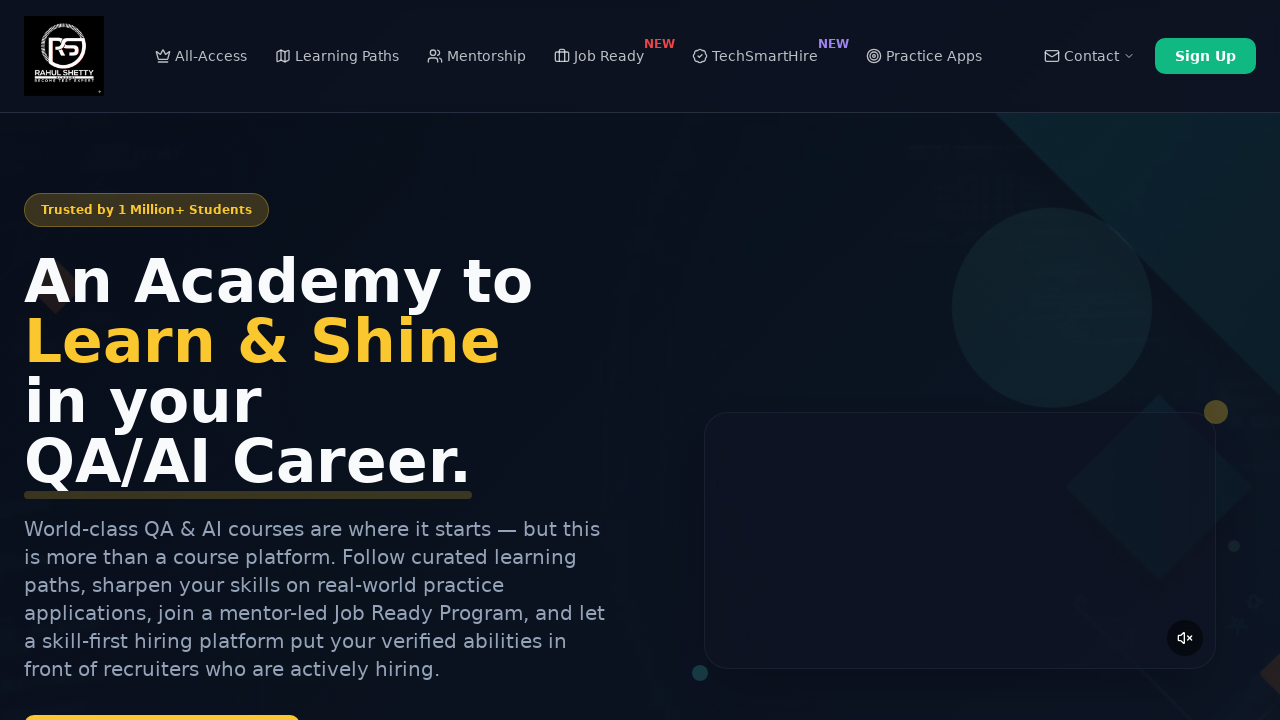

Printed page title to console
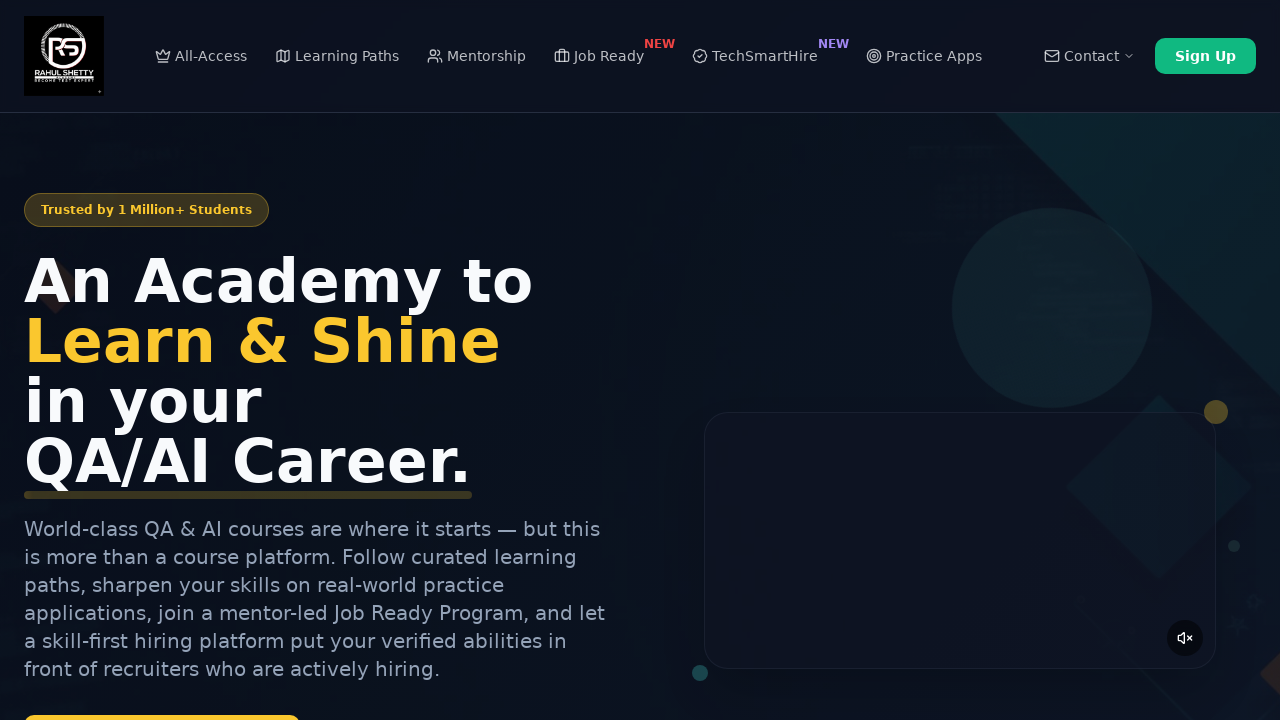

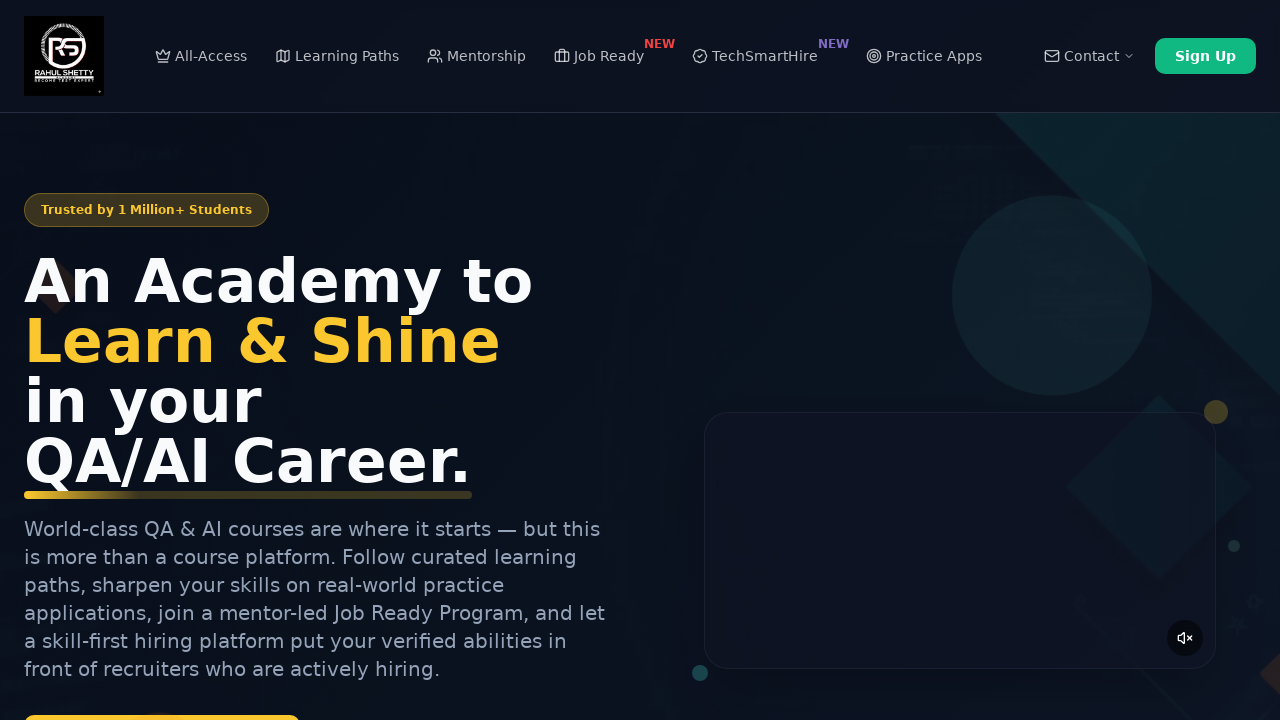